Navigates to the world clock page and verifies that the time zone table with city names is displayed correctly

Starting URL: https://www.timeanddate.com/worldclock/

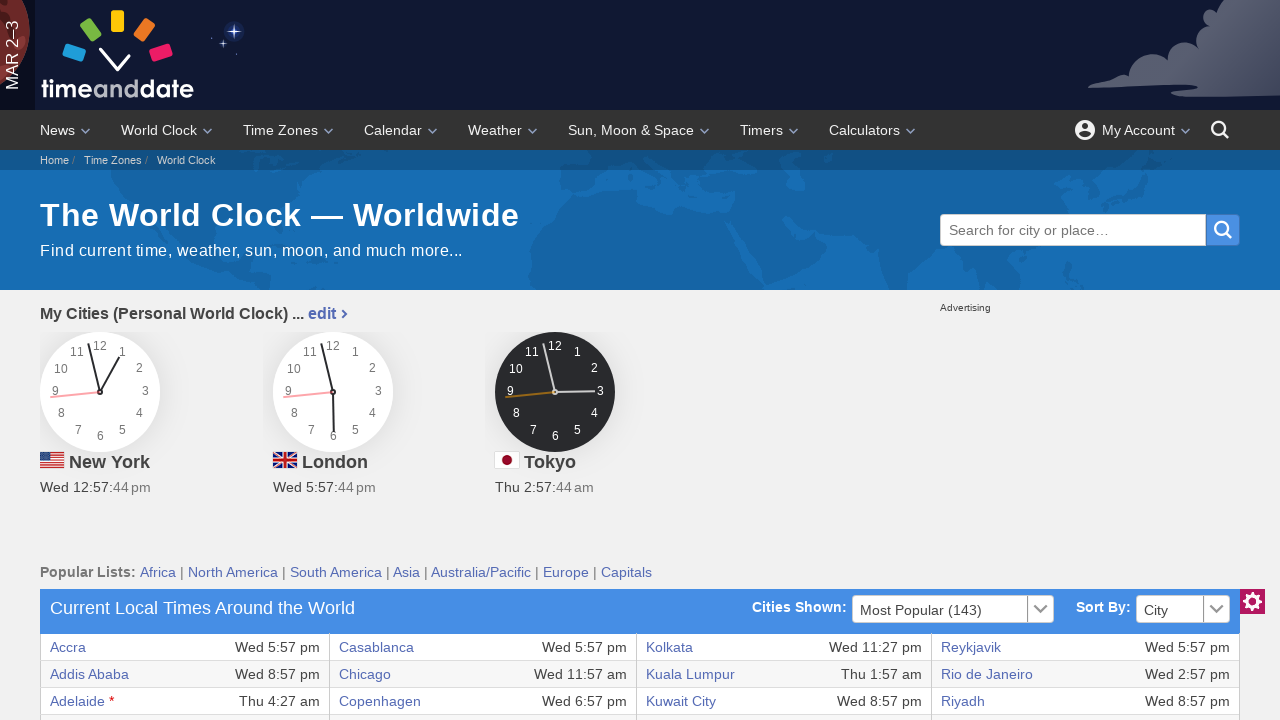

Waited for world clock table to load
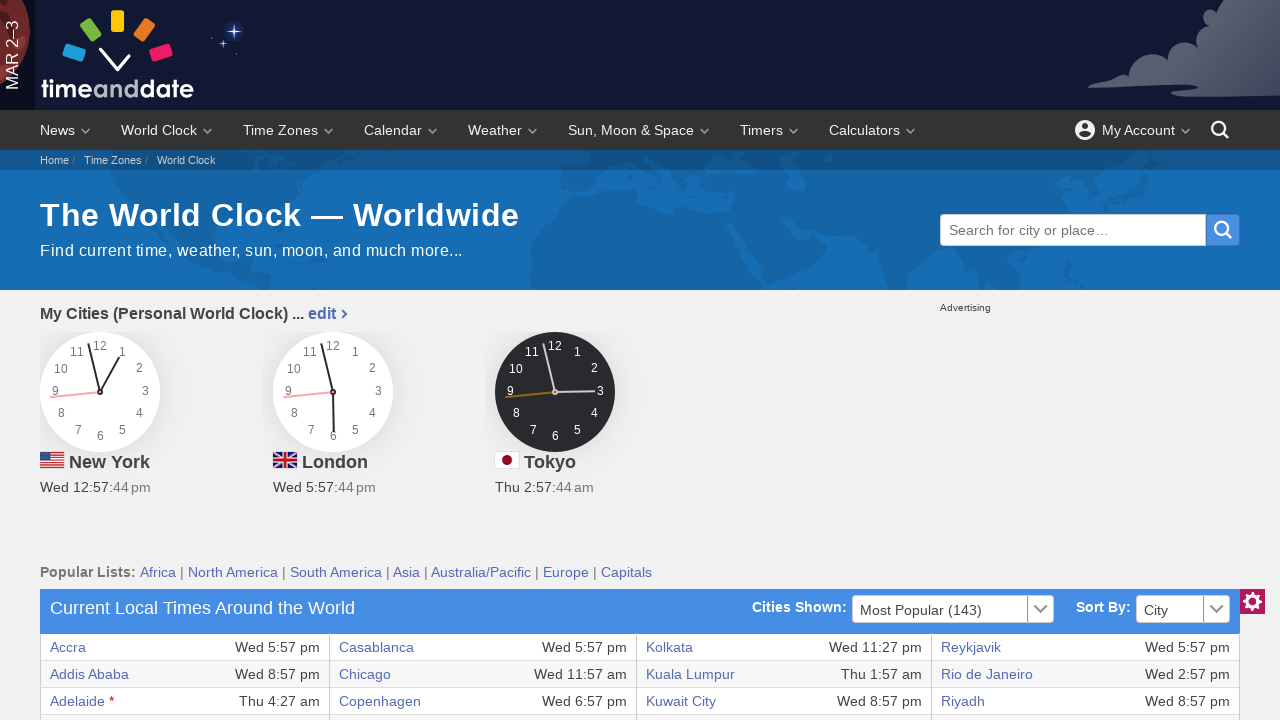

Verified city name visible in row 1 of time zone table
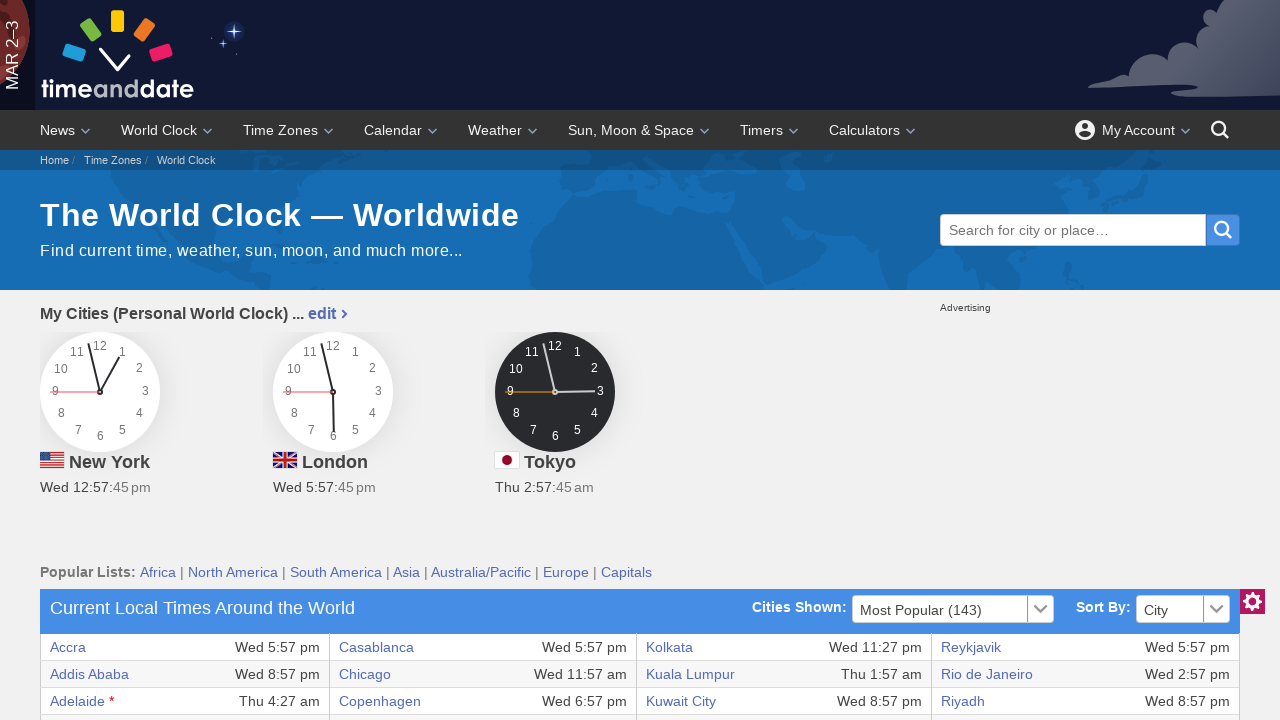

Verified city name visible in row 2 of time zone table
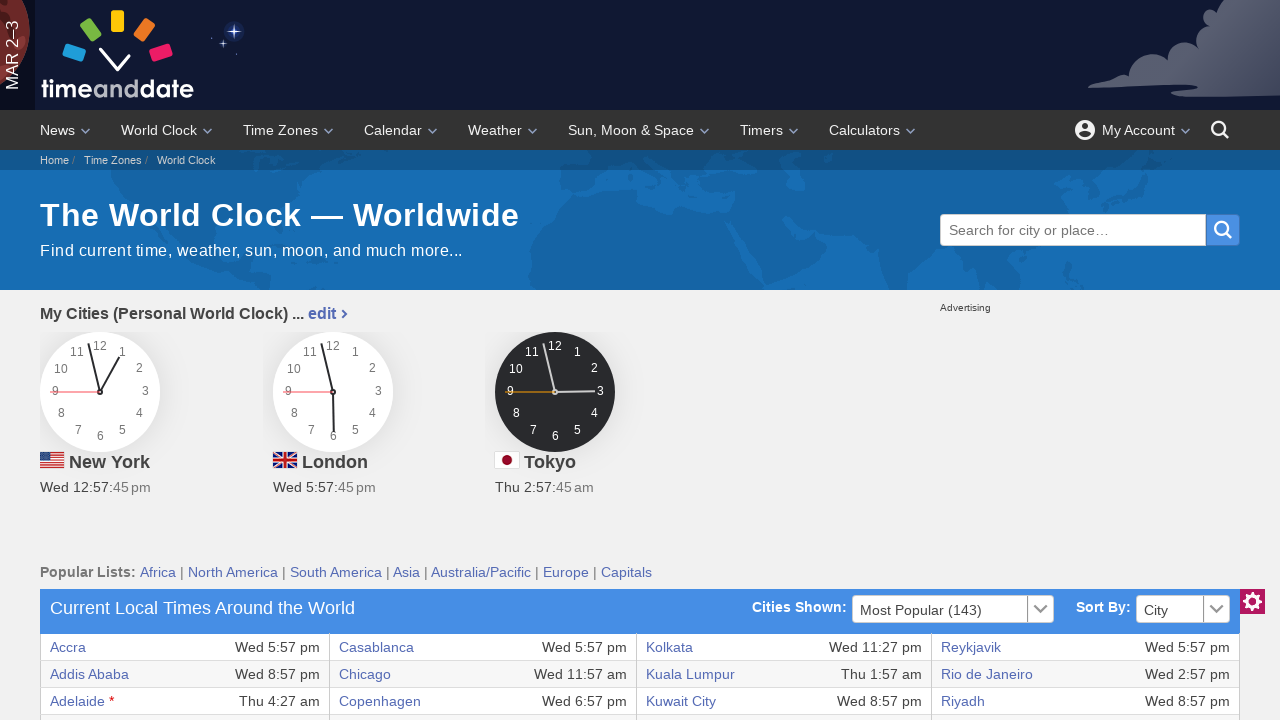

Verified city name visible in row 3 of time zone table
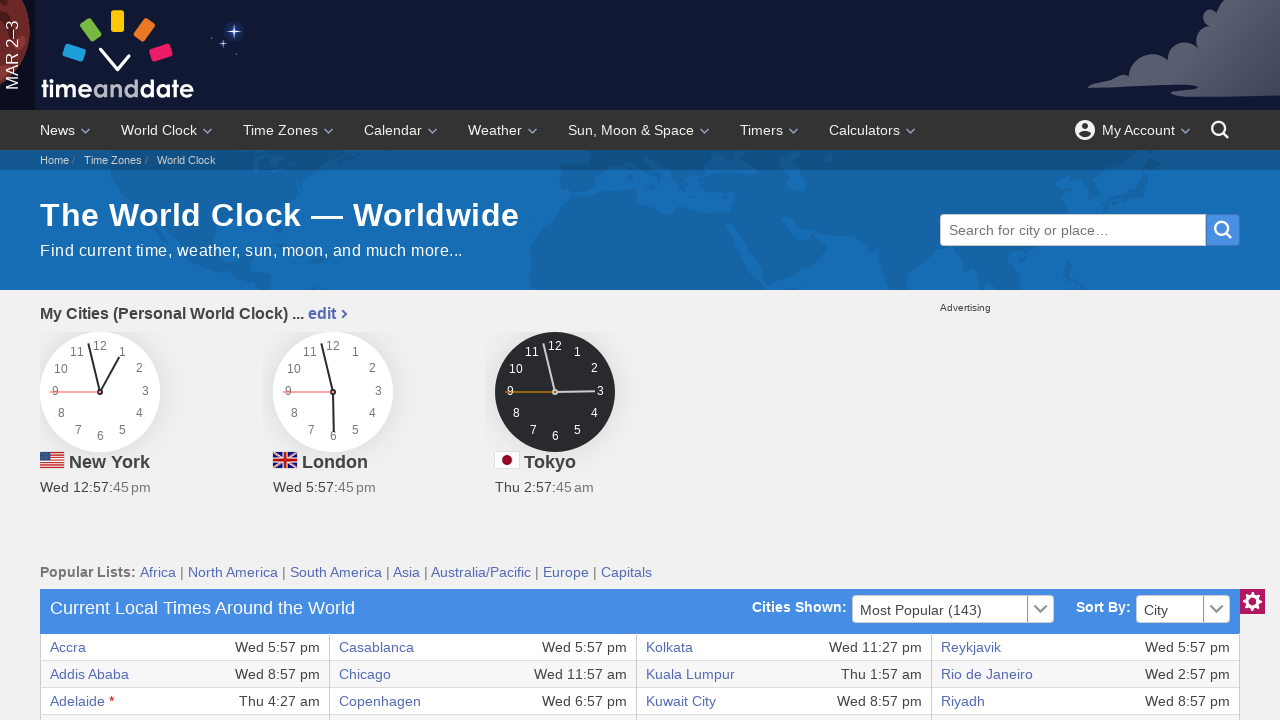

Verified city name visible in row 4 of time zone table
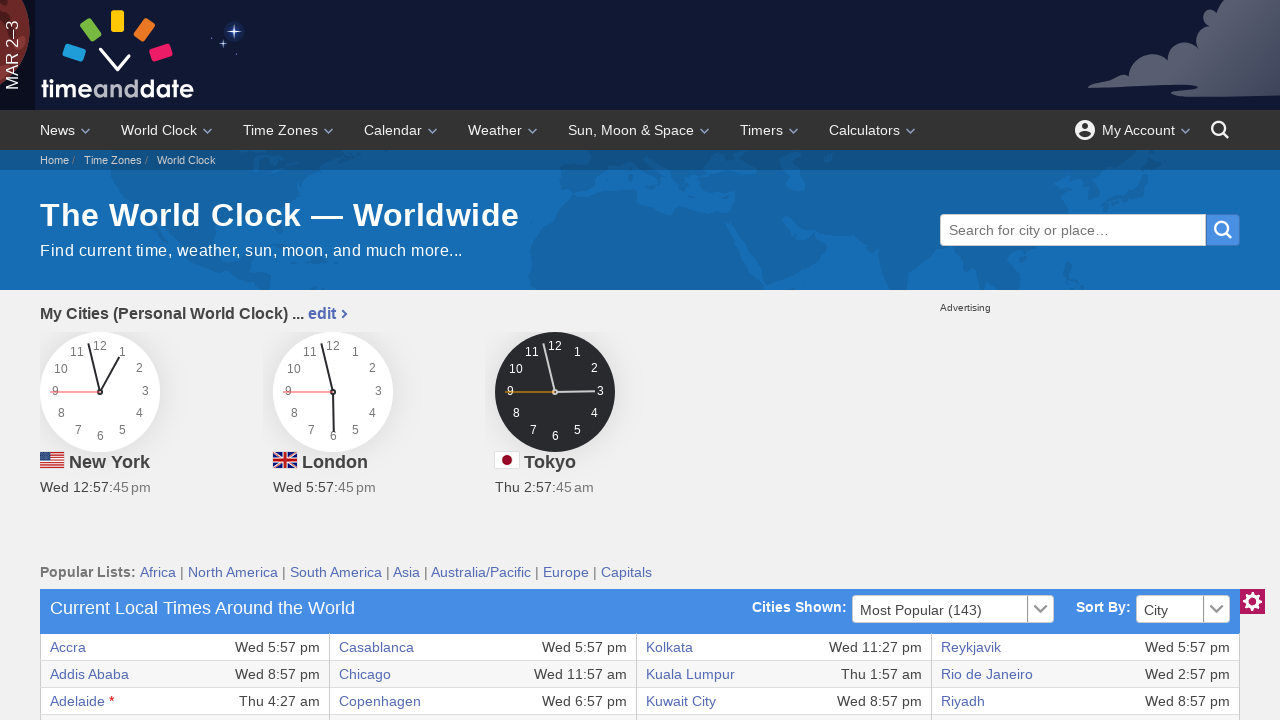

Verified city name visible in row 5 of time zone table
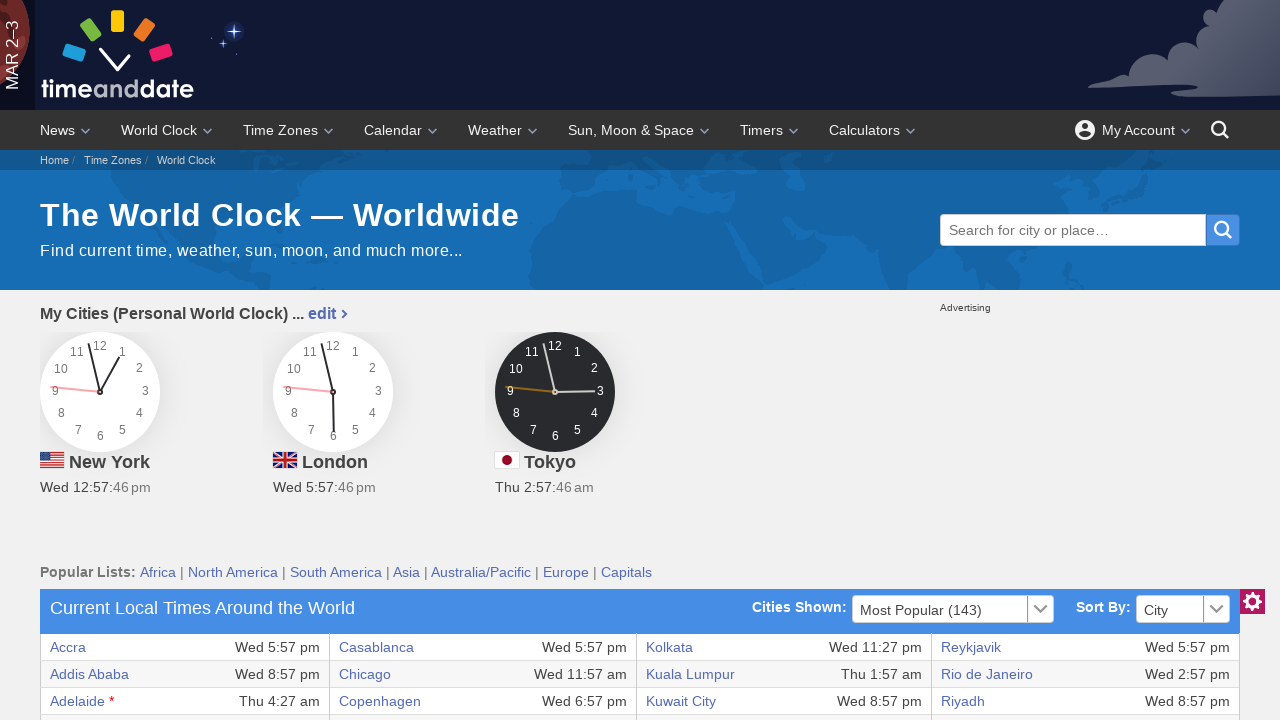

Verified complete table structure with 36 rows of city names displayed
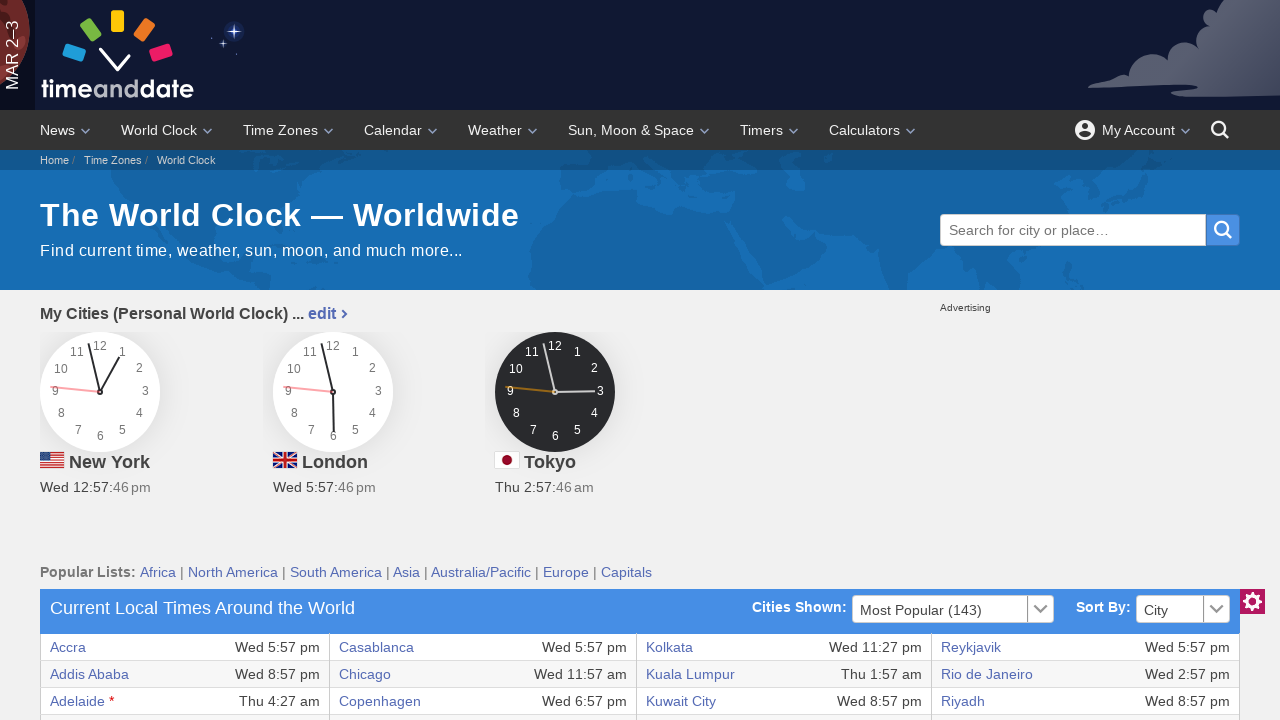

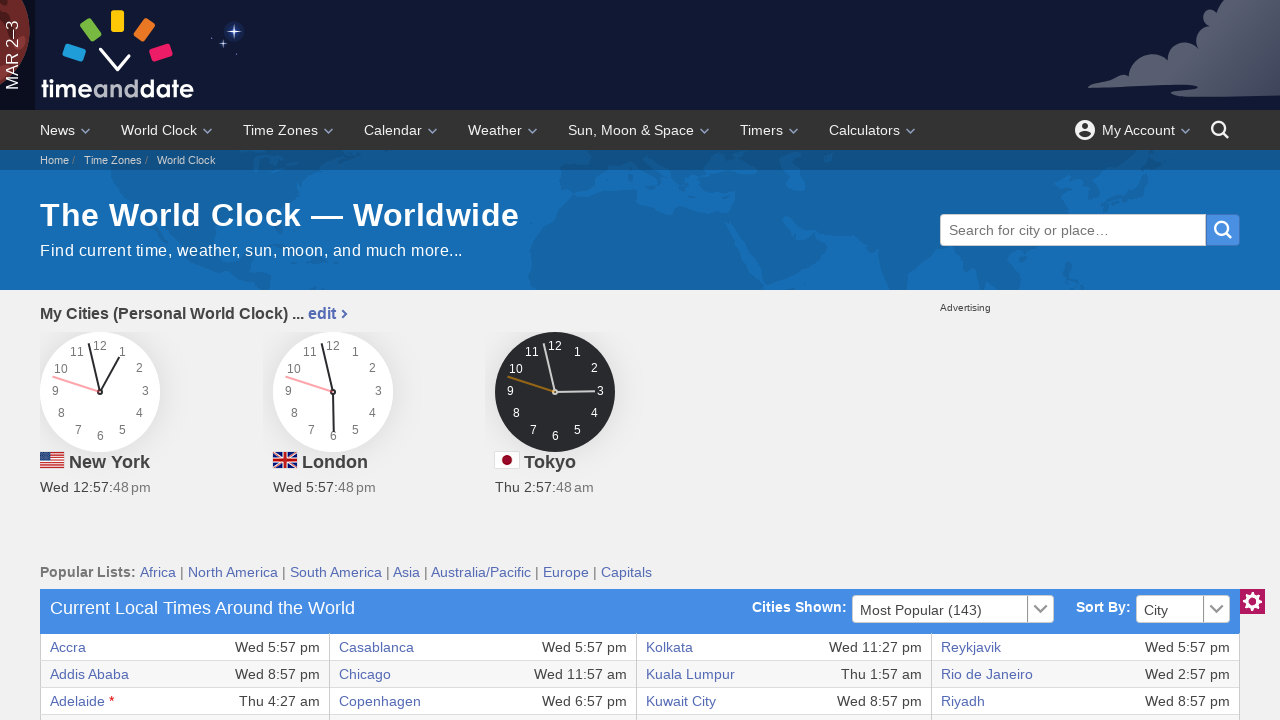